Tests basic navigation by visiting letcode.in and then navigating to playwright.dev

Starting URL: https://letcode.in

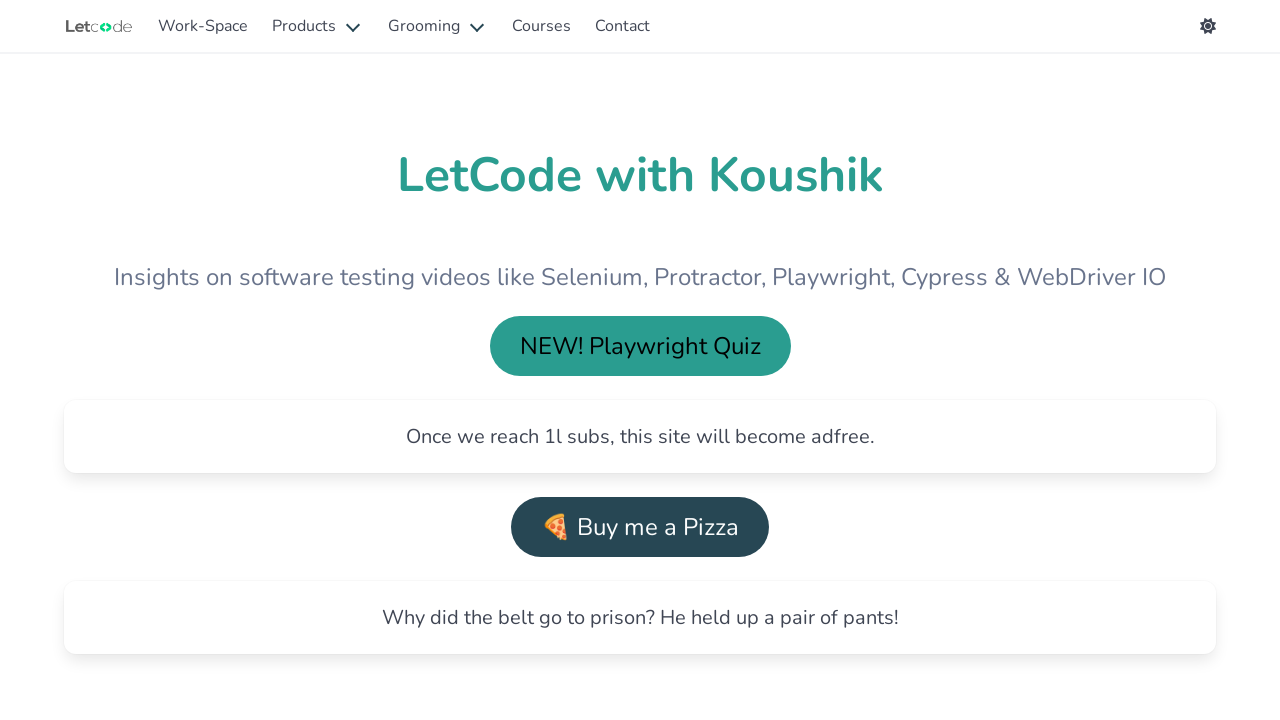

Navigated to https://playwright.dev
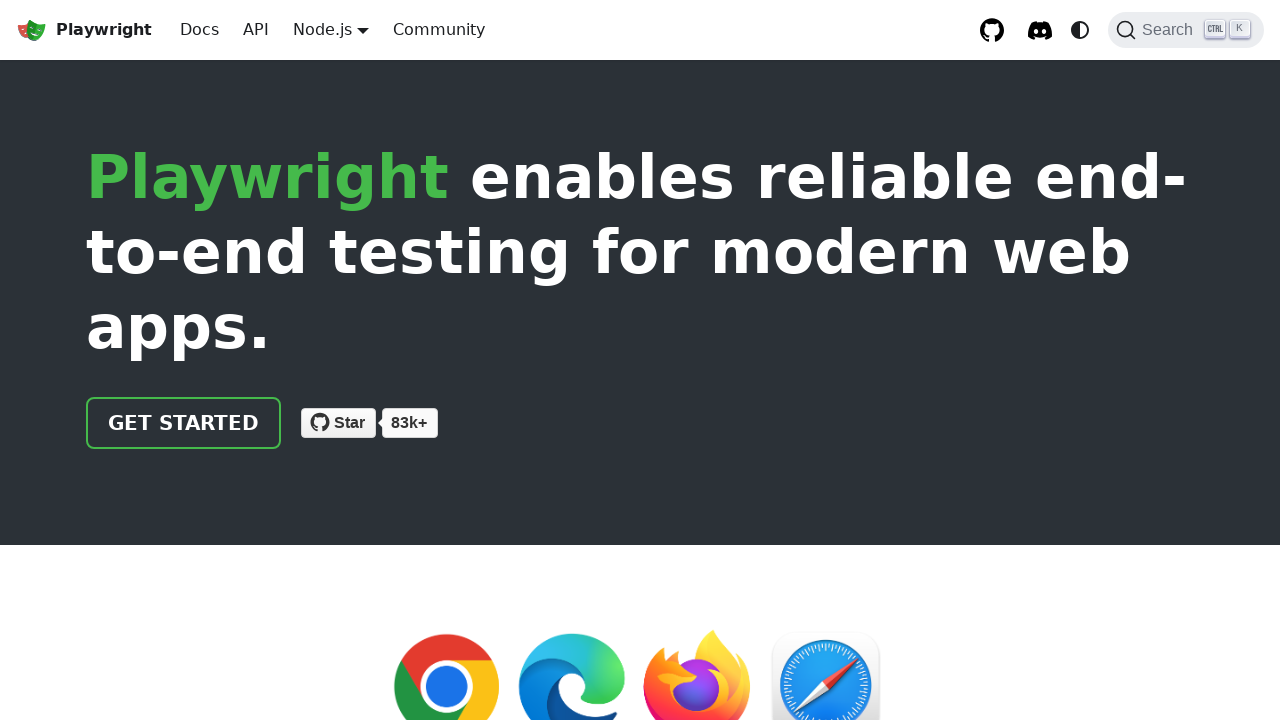

Page DOM content loaded
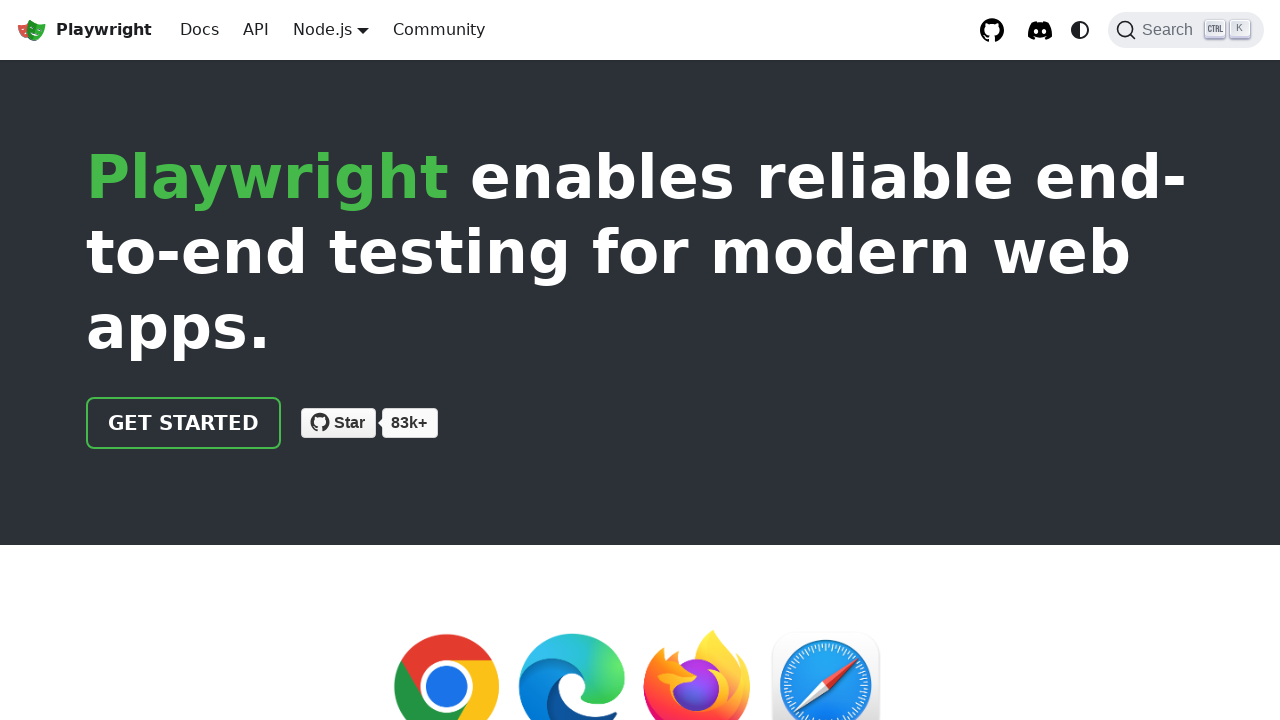

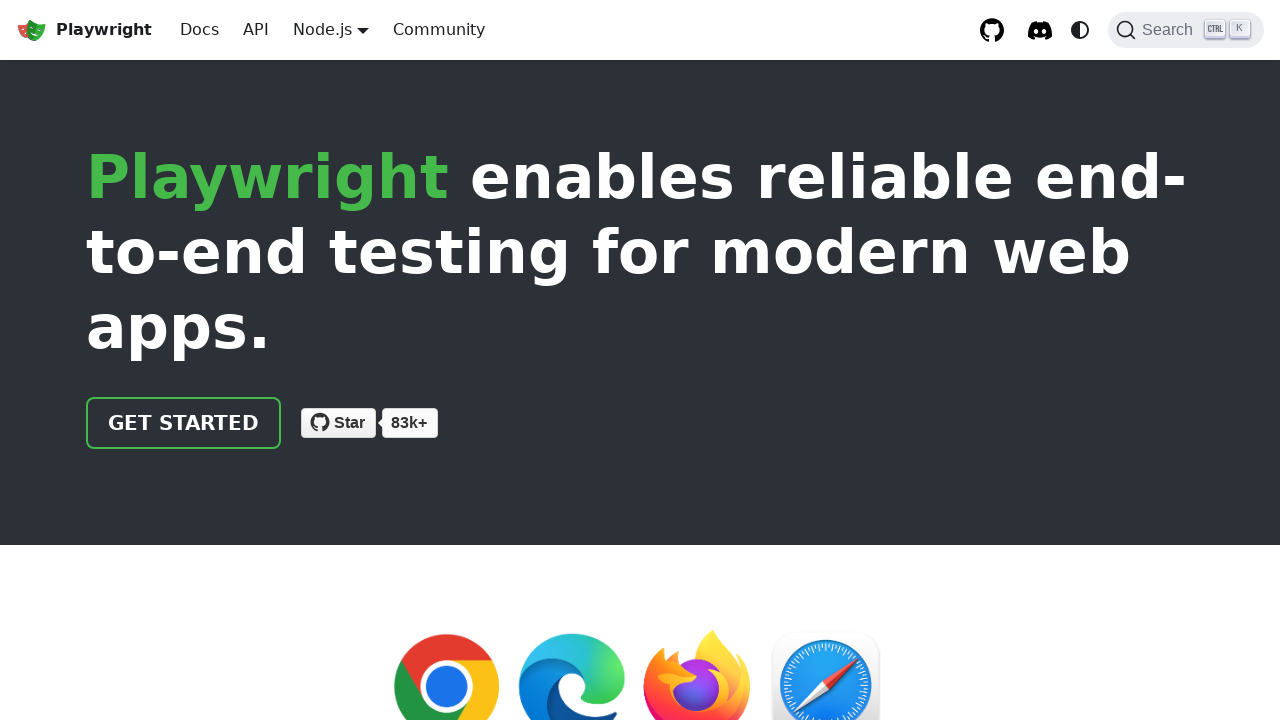